Tests drag and drop functionality by dragging an element from its initial position to a designated drop area

Starting URL: https://demo.automationtesting.in/Static.html

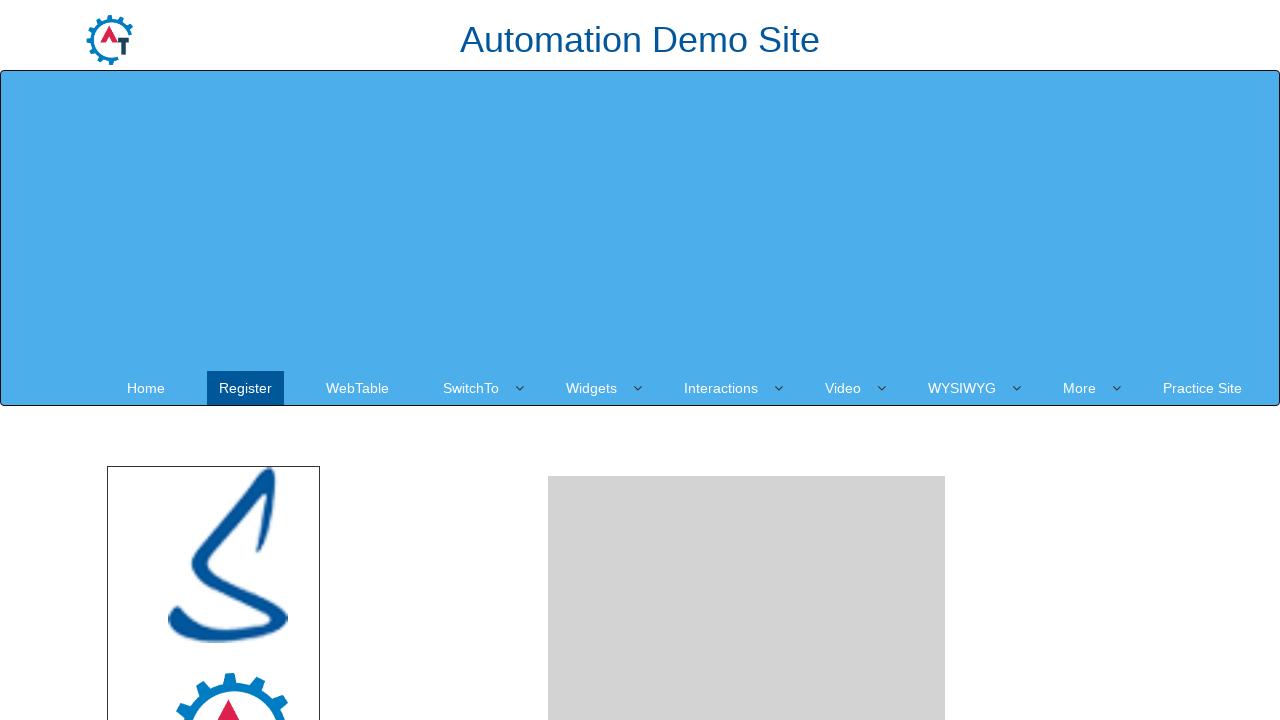

Located draggable element with ID 'node'
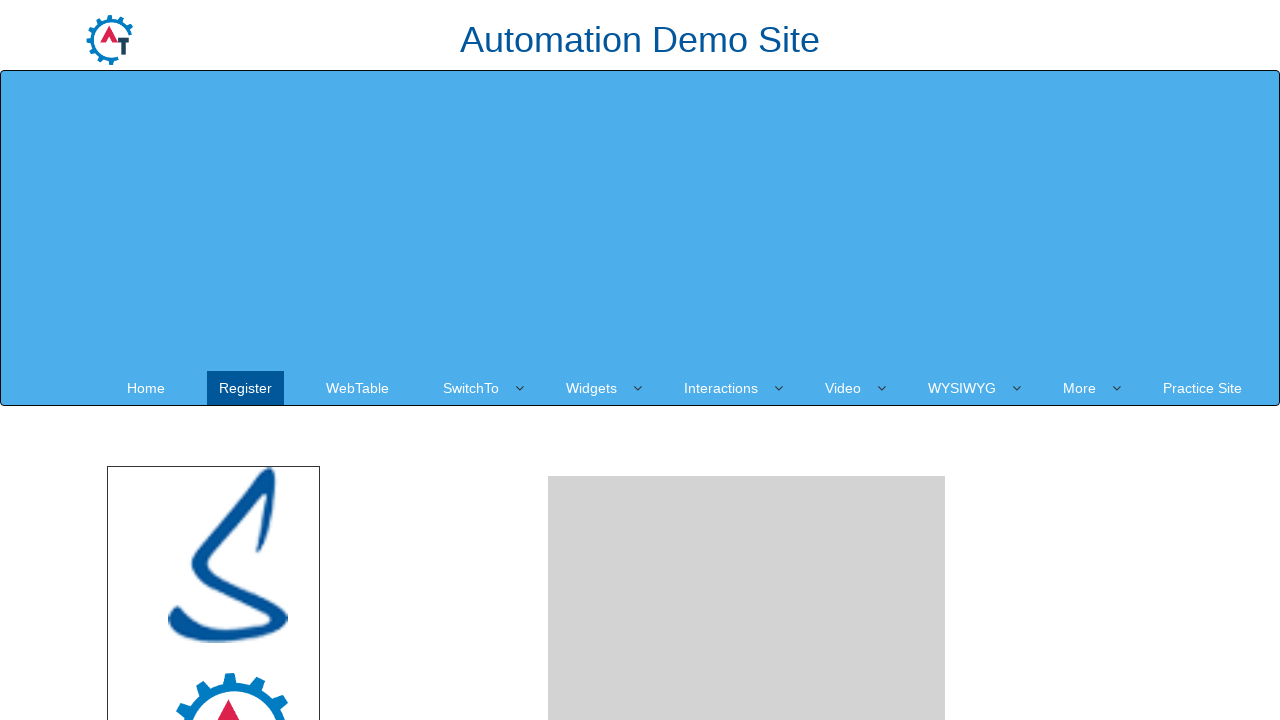

Located drop area with ID 'droparea'
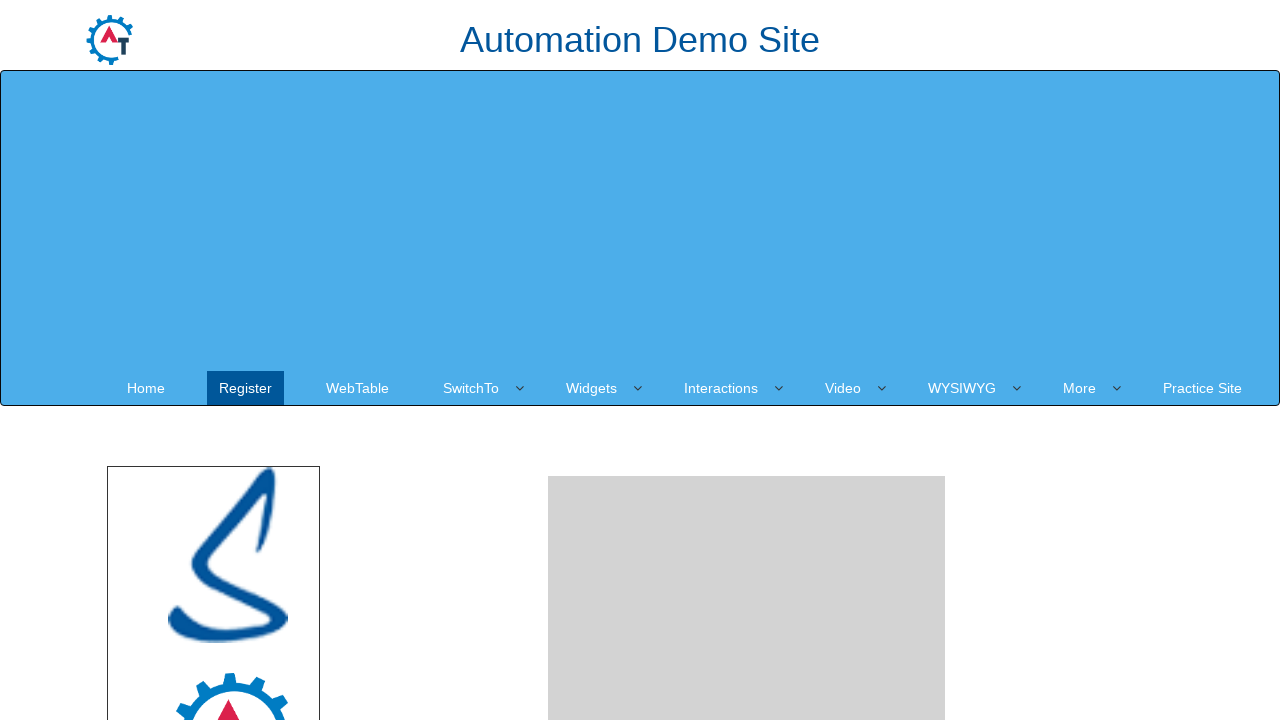

Dragged element from initial position to drop area at (747, 240)
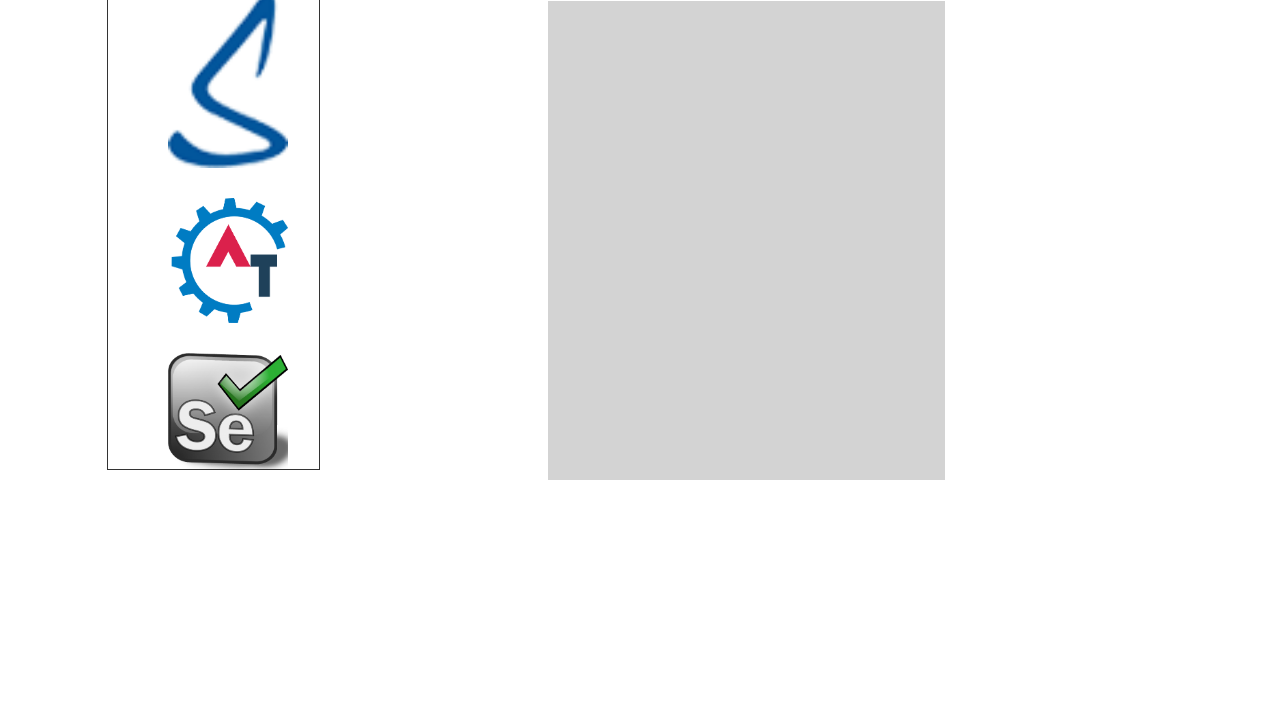

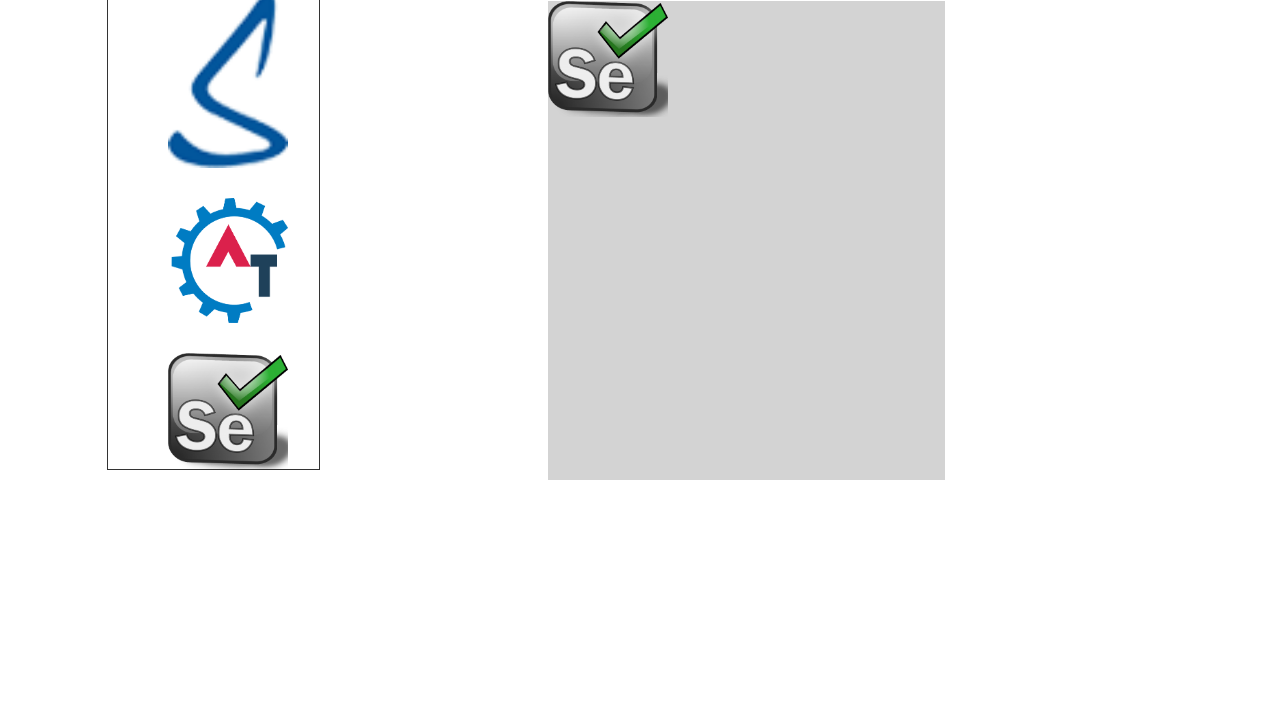